Verifies that the Log In button on the NextBaseCRM login page has the expected text "Log In"

Starting URL: https://login1.nextbasecrm.com/

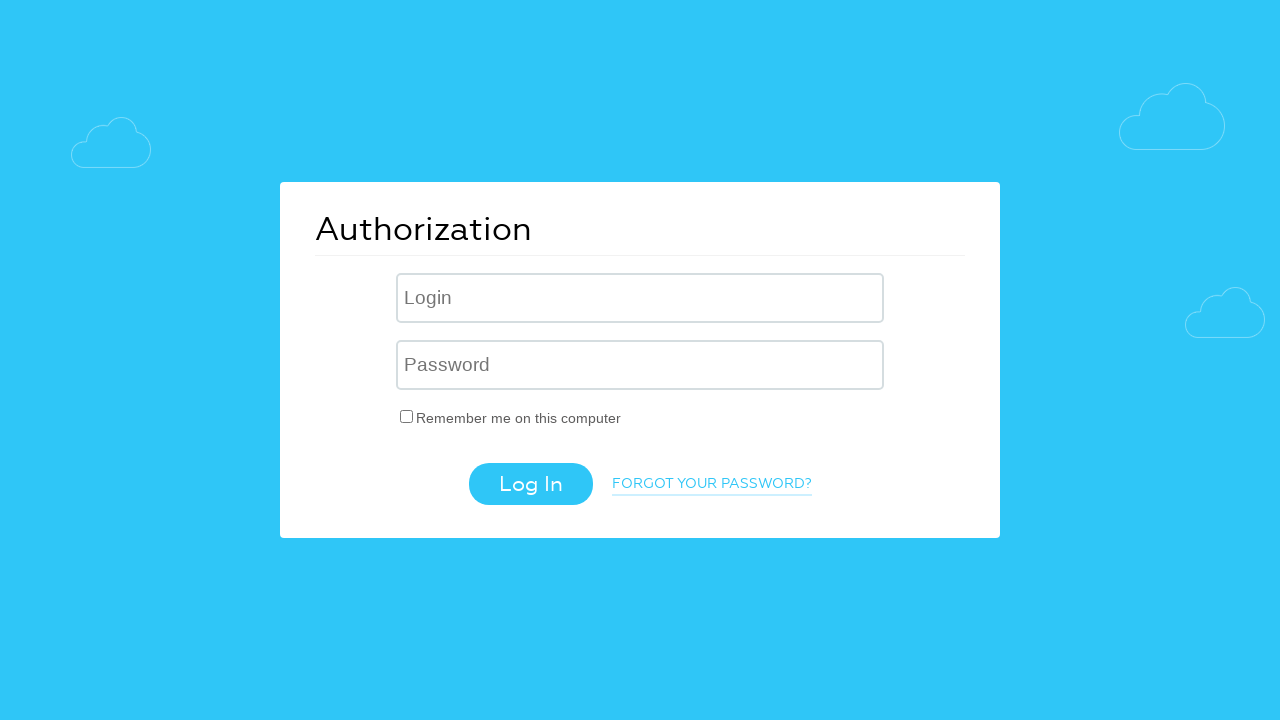

Navigated to NextBaseCRM login page
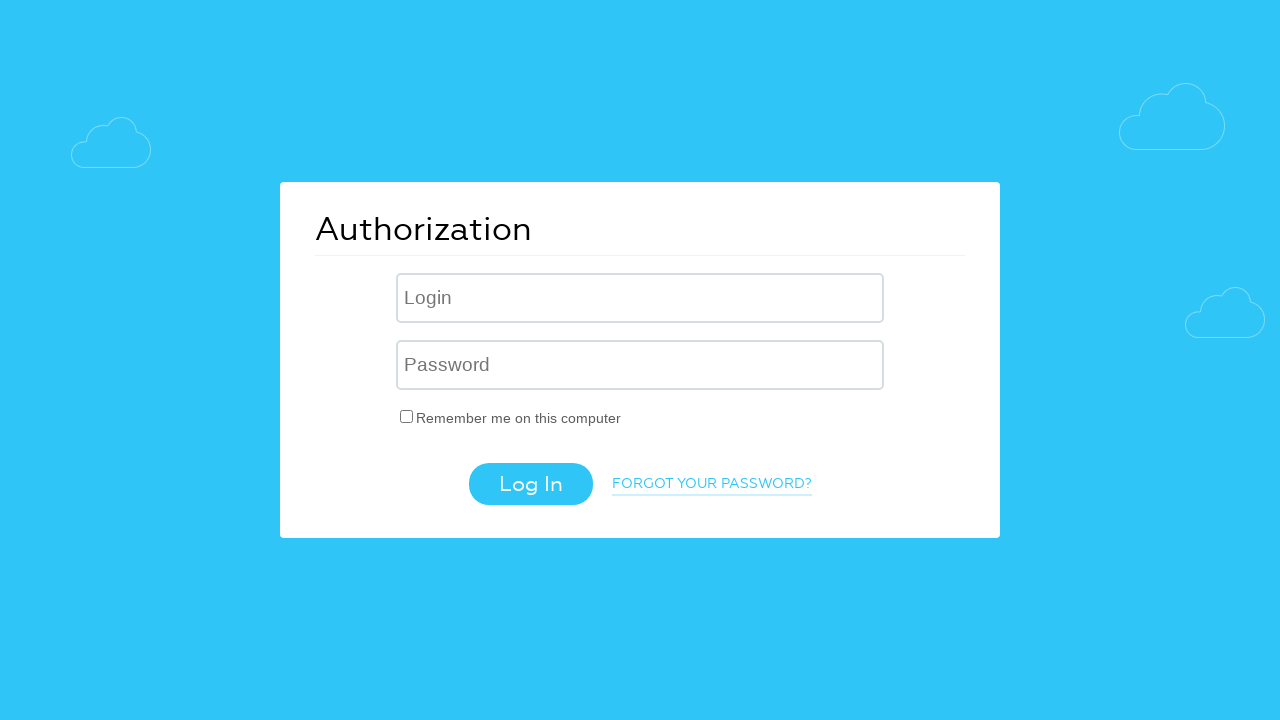

Located Log In button using XPath
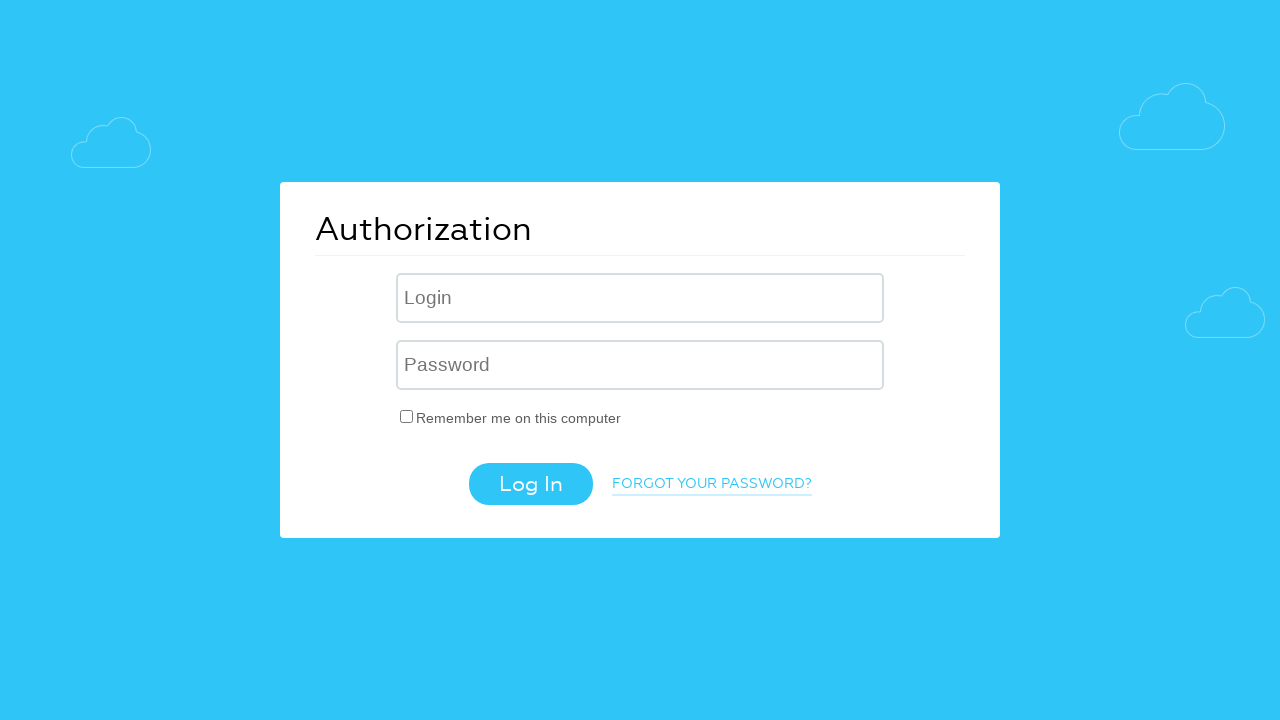

Retrieved Log In button text: 'Log In'
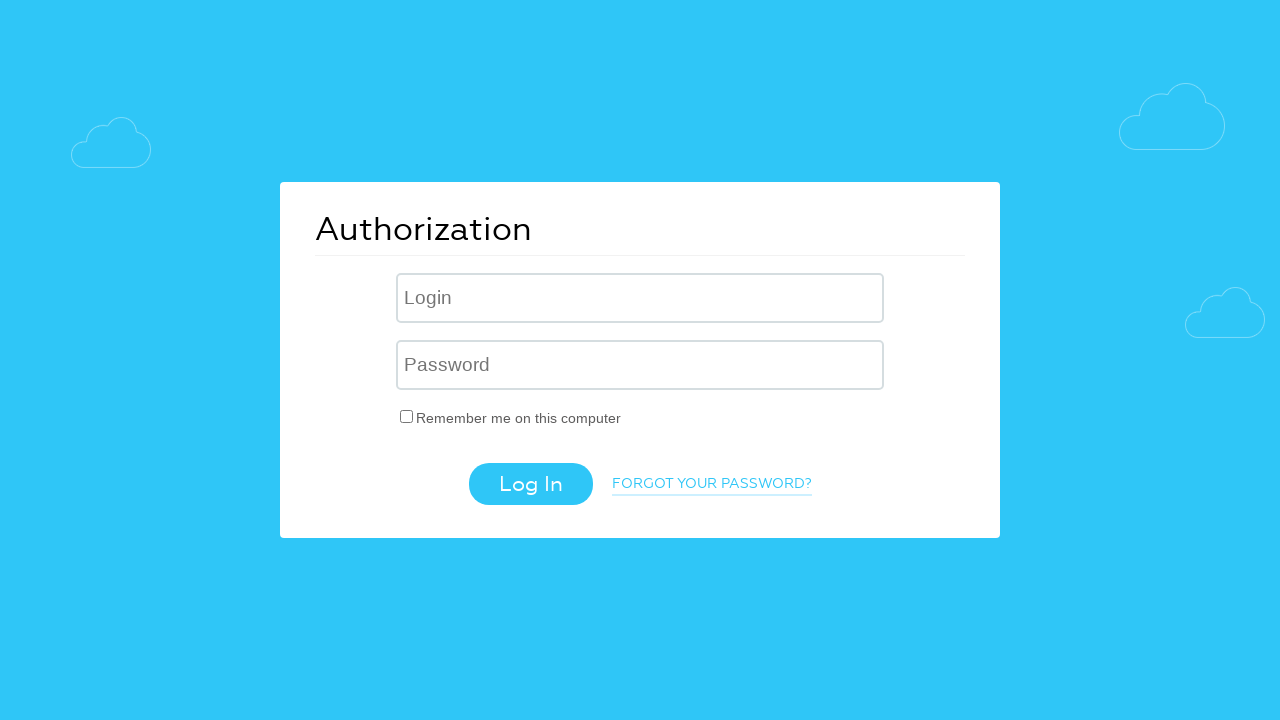

Verified Log In button has expected text 'Log In'
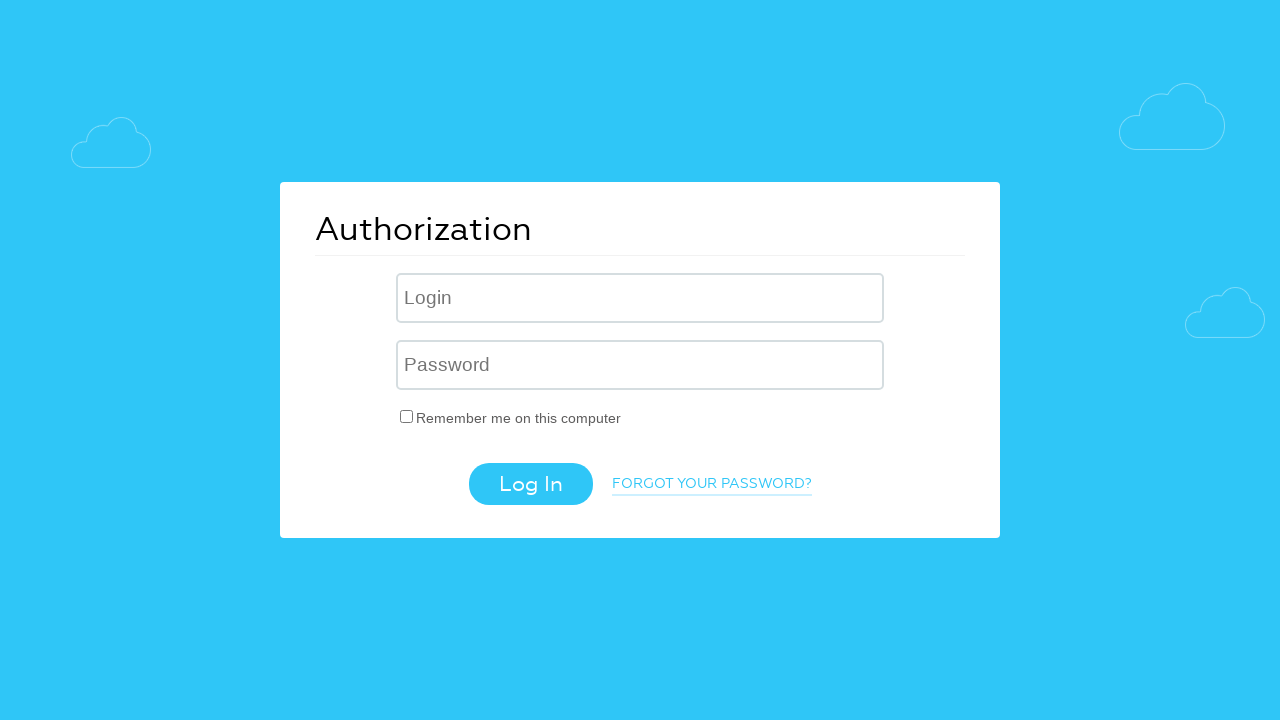

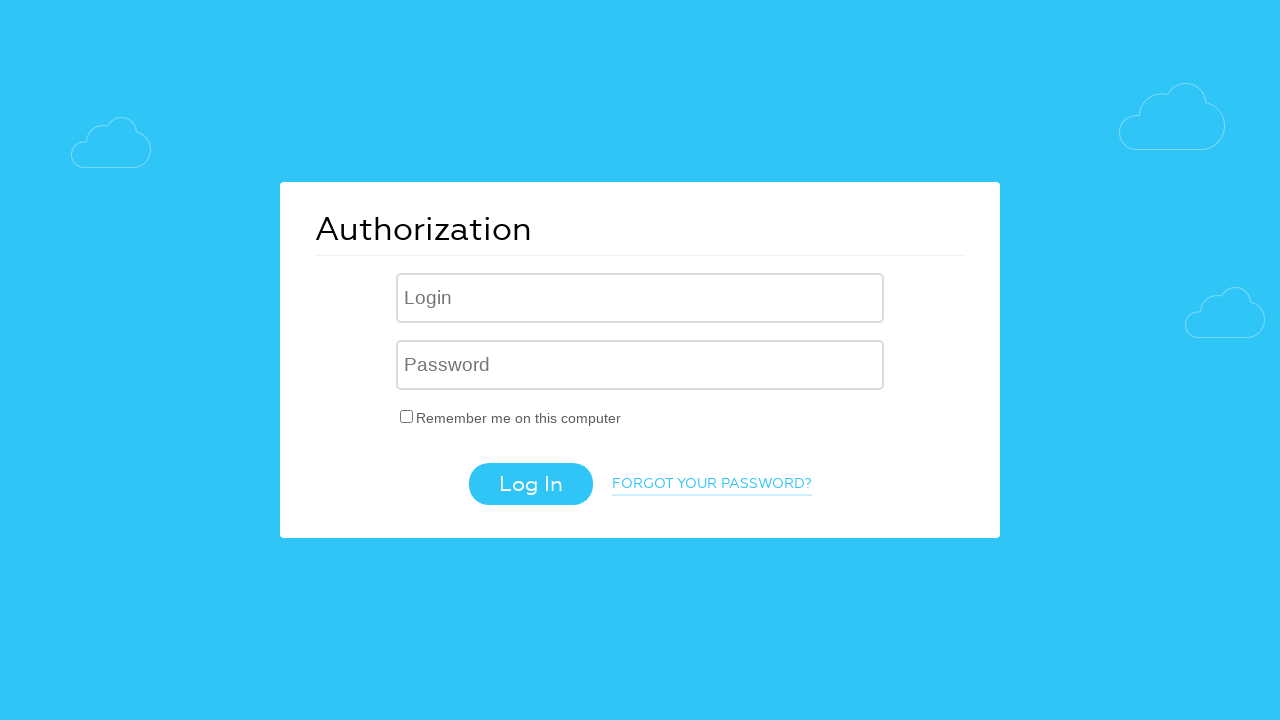